Tests JavaScript alert handling by clicking a button to trigger an alert, accepting the alert, and verifying the confirmation message is displayed on the page.

Starting URL: http://the-internet.herokuapp.com/javascript_alerts

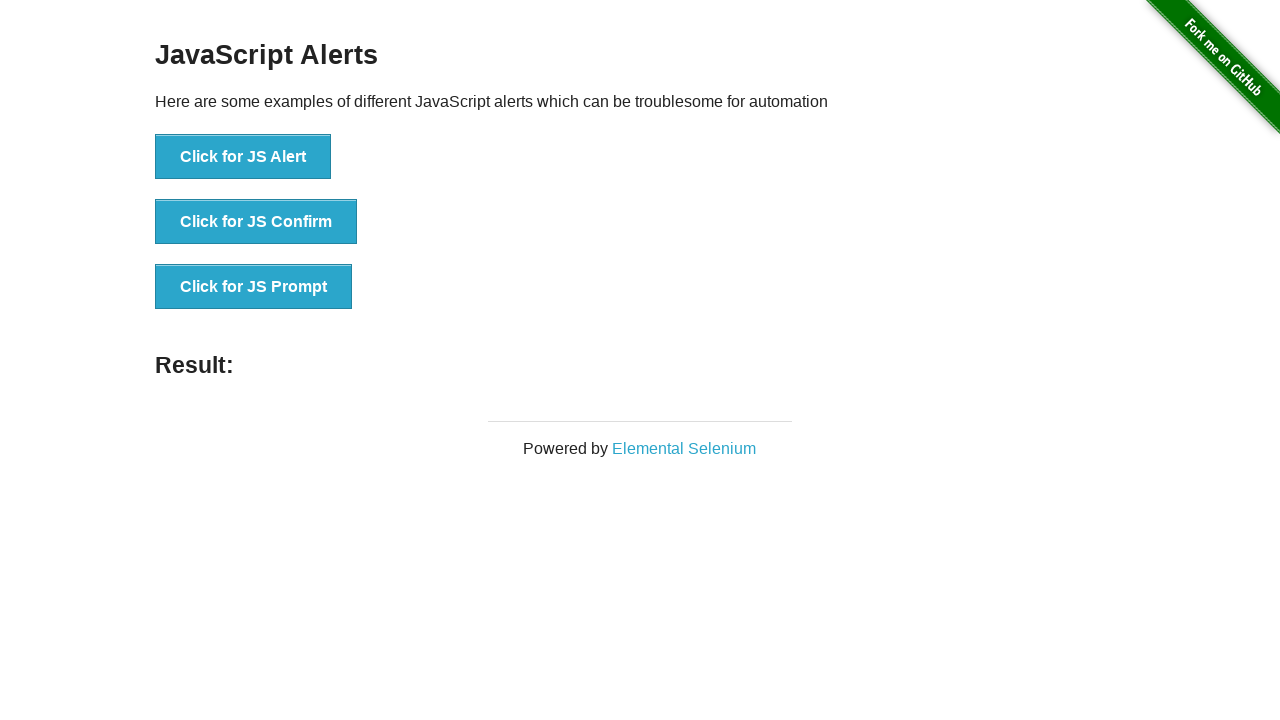

Clicked the first button to trigger JavaScript alert at (243, 157) on ul > li:nth-child(1) > button
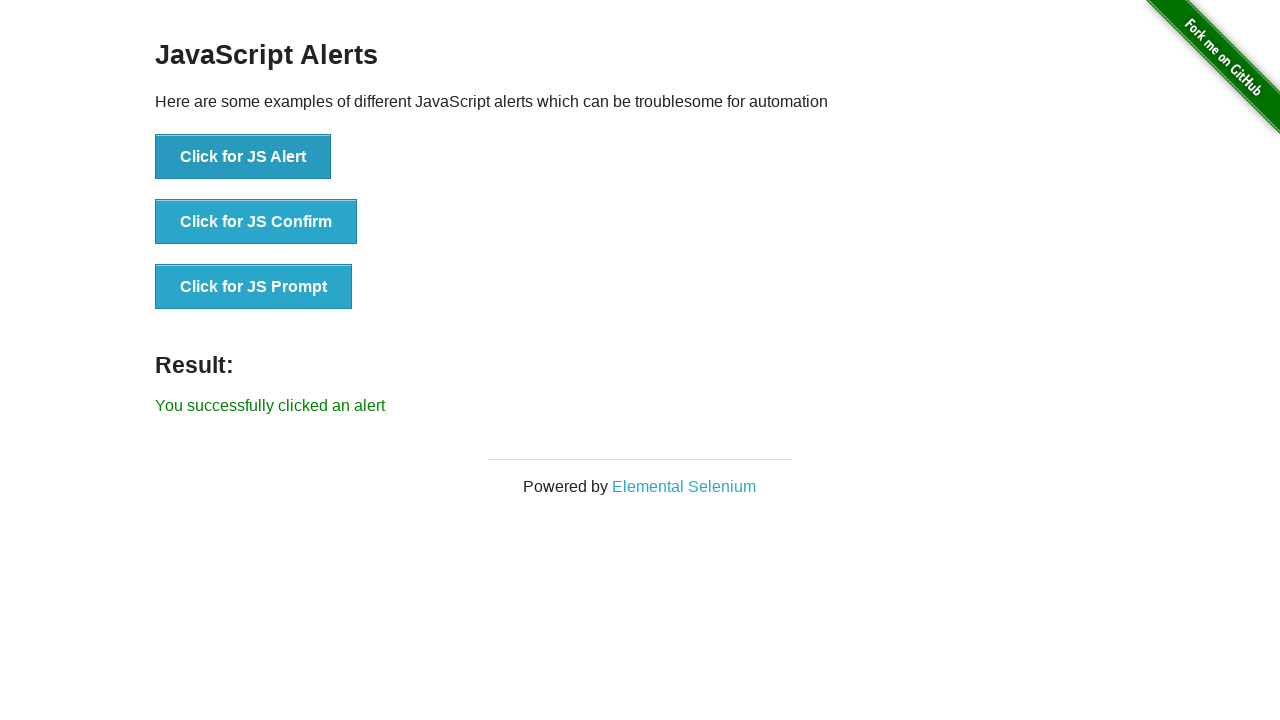

Set up dialog handler to accept JavaScript alerts
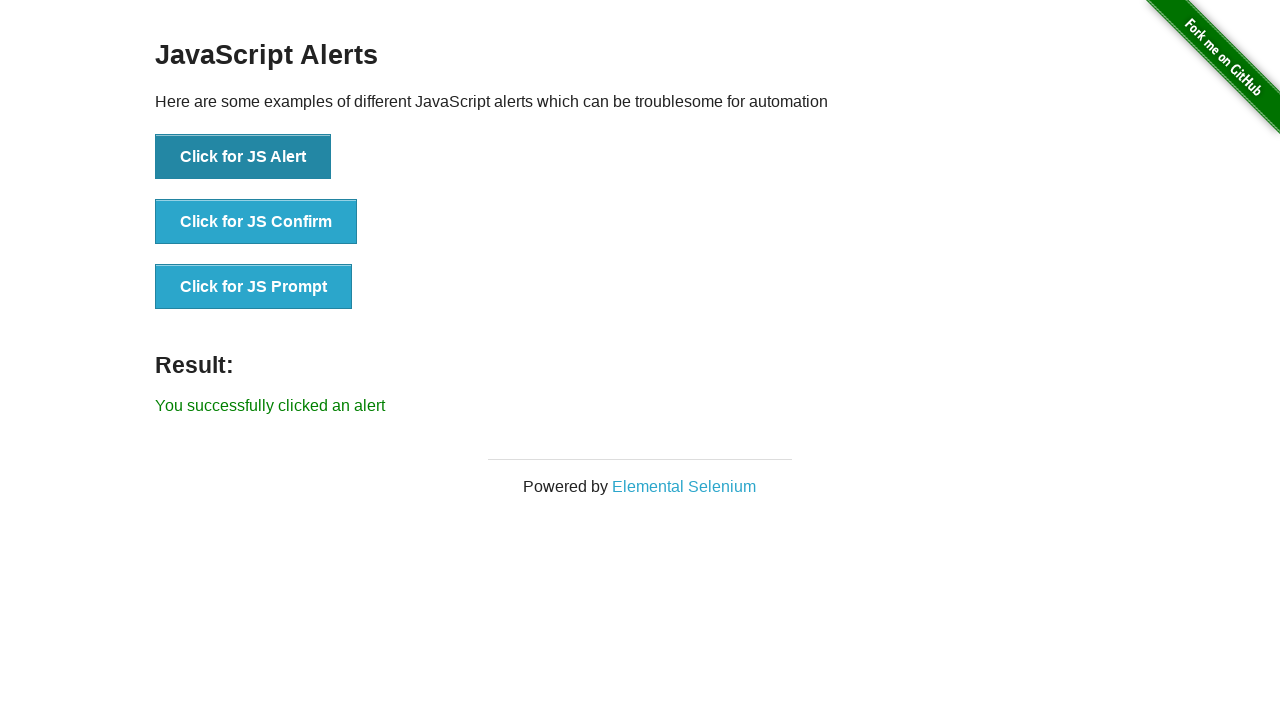

Confirmation message appeared on the page
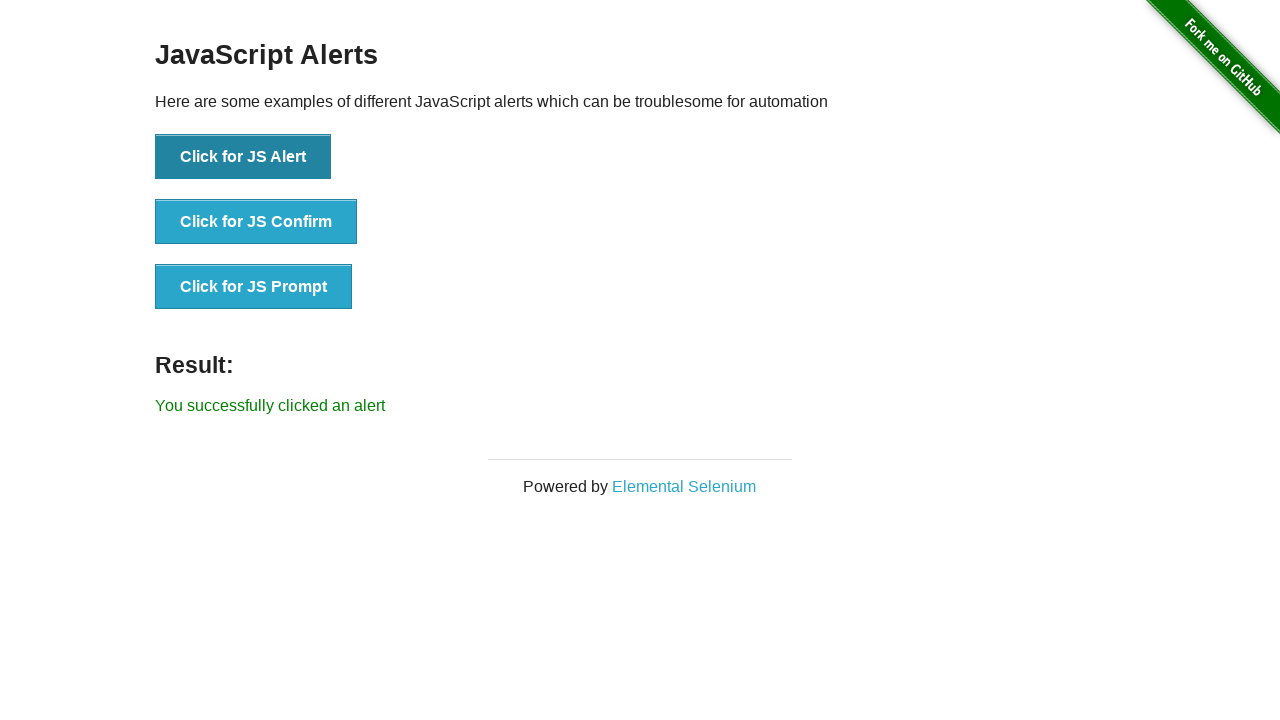

Retrieved confirmation message text
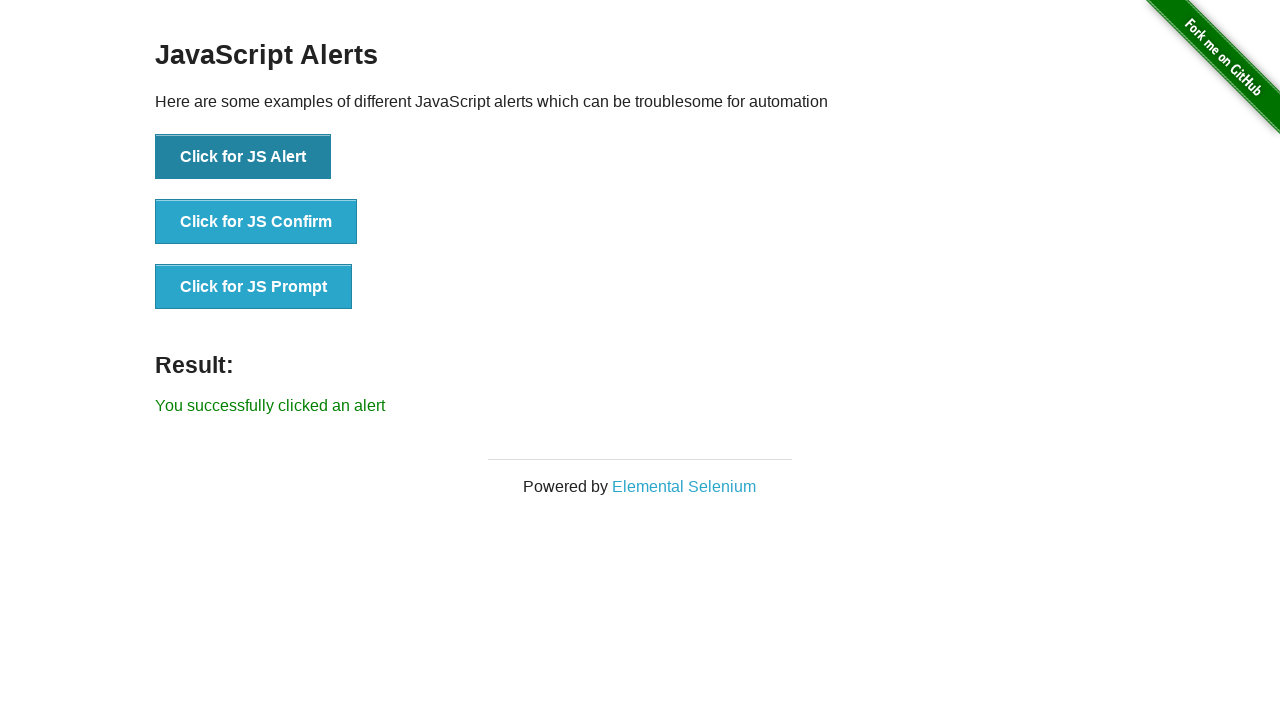

Verified confirmation message matches expected text: 'You successfully clicked an alert'
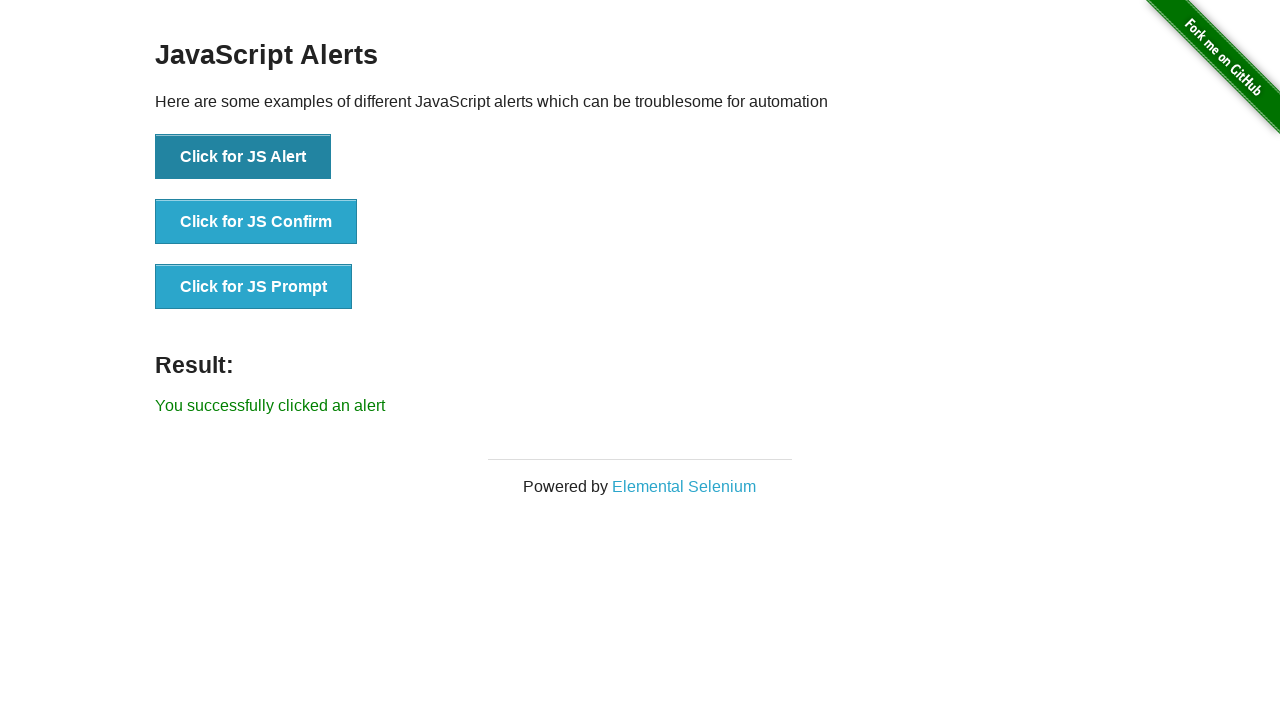

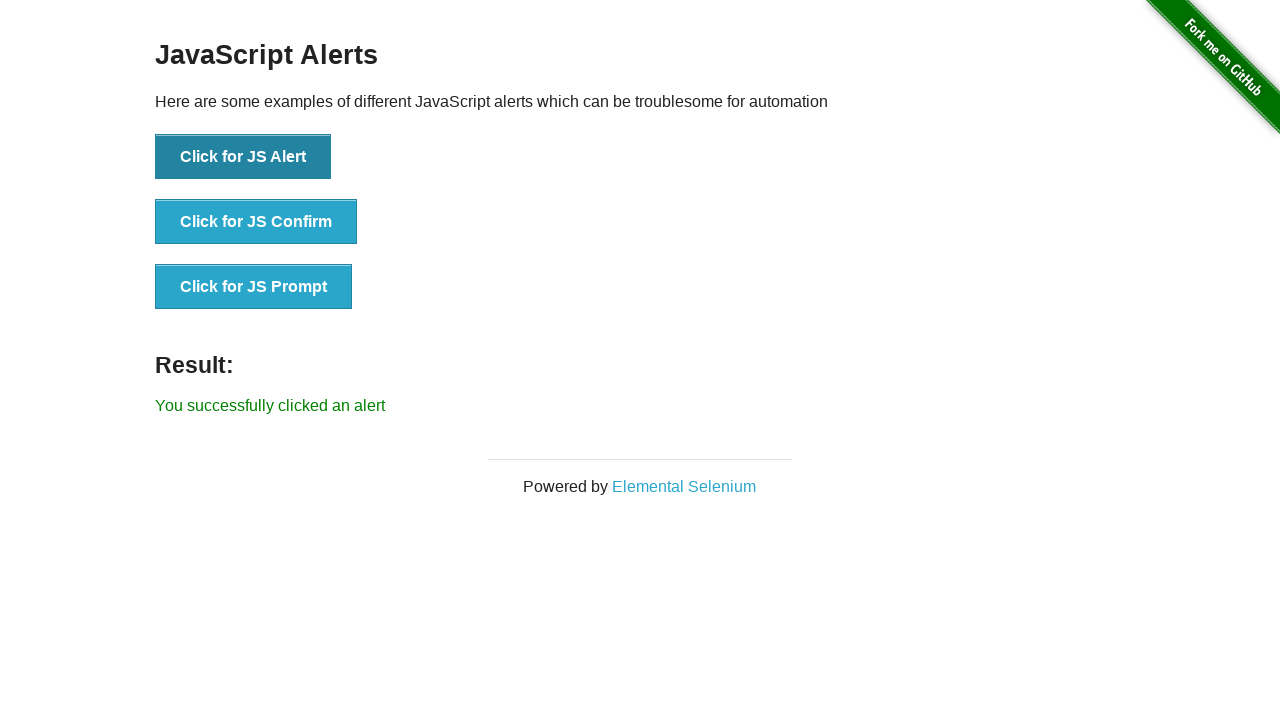